Solves a math problem by extracting an attribute value, calculating the result, filling it in a form, selecting checkboxes/radio buttons, and submitting

Starting URL: http://suninjuly.github.io/get_attribute.html

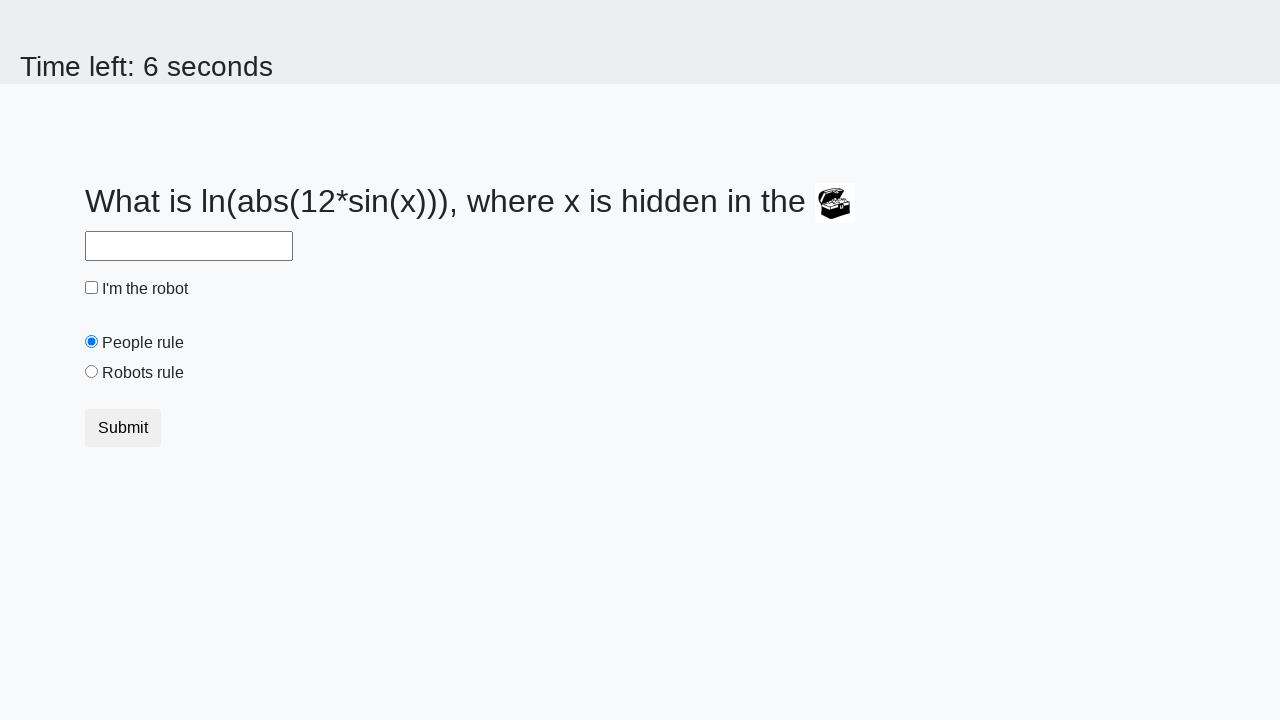

Extracted valuex attribute from treasure element
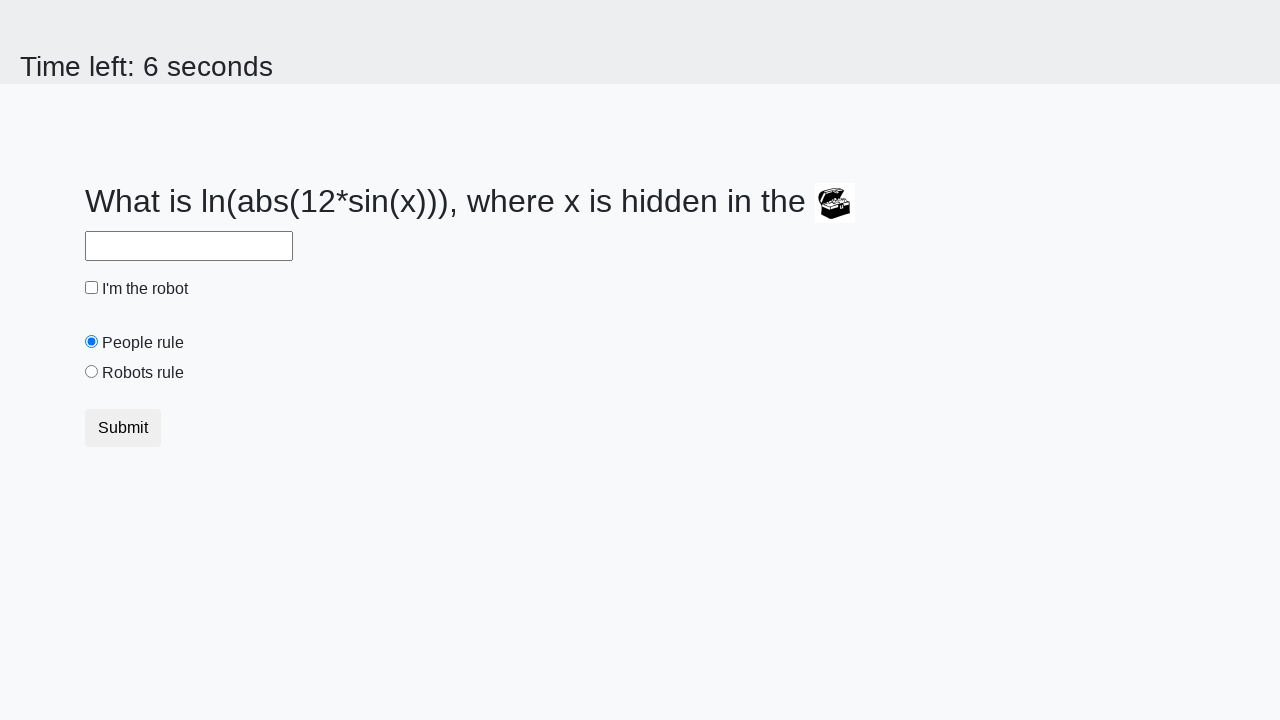

Calculated math result: log(abs(12*sin(x)))
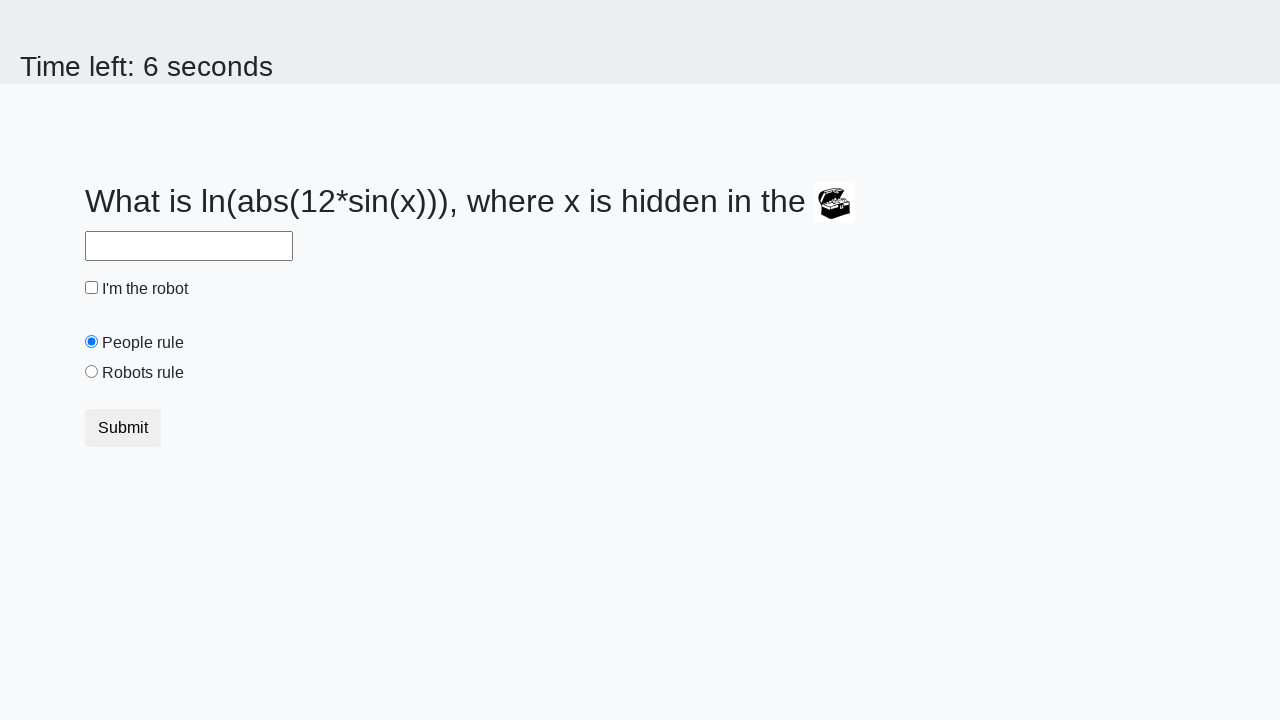

Filled answer field with calculated result on #answer
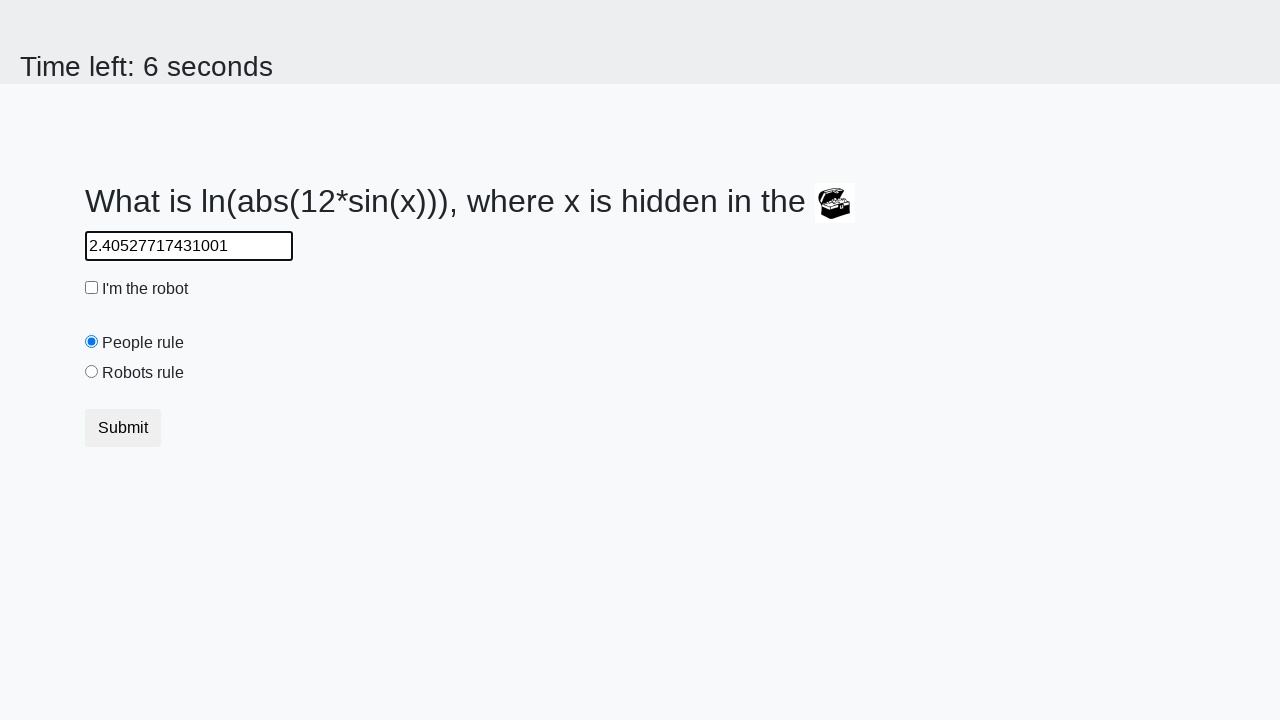

Clicked robot checkbox at (92, 288) on #robotCheckbox
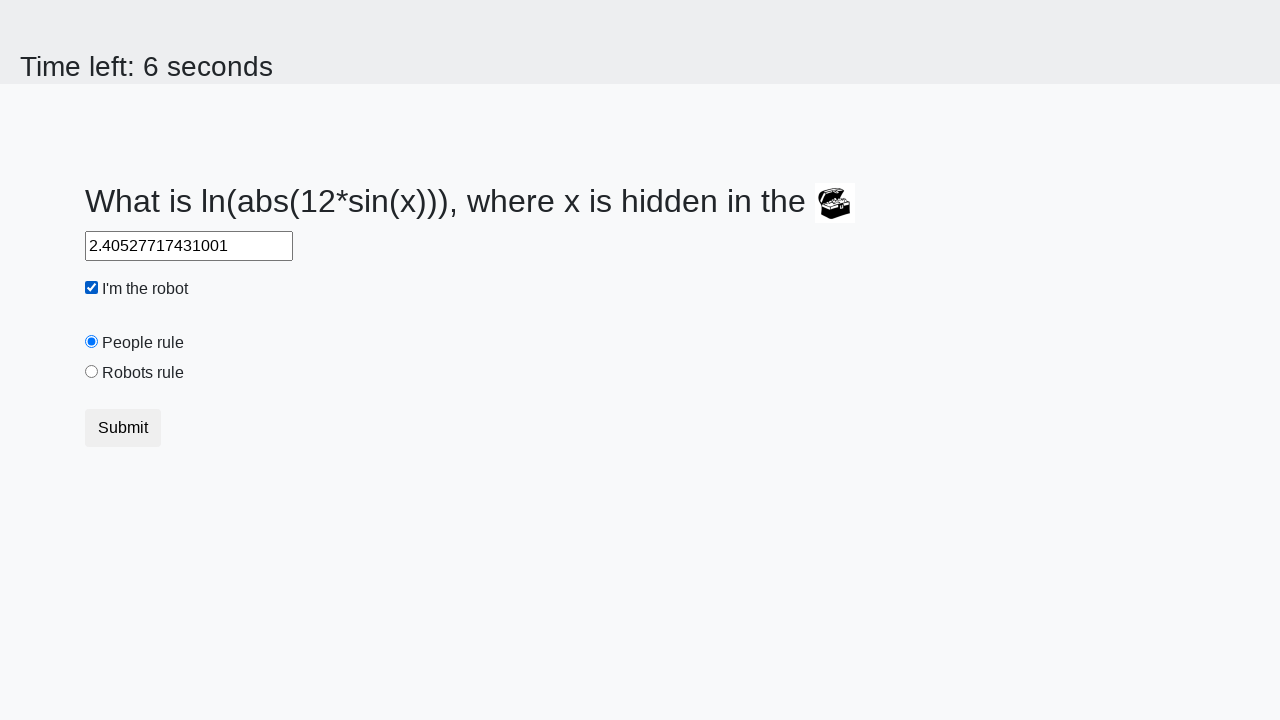

Clicked robots rule radio button at (92, 372) on #robotsRule
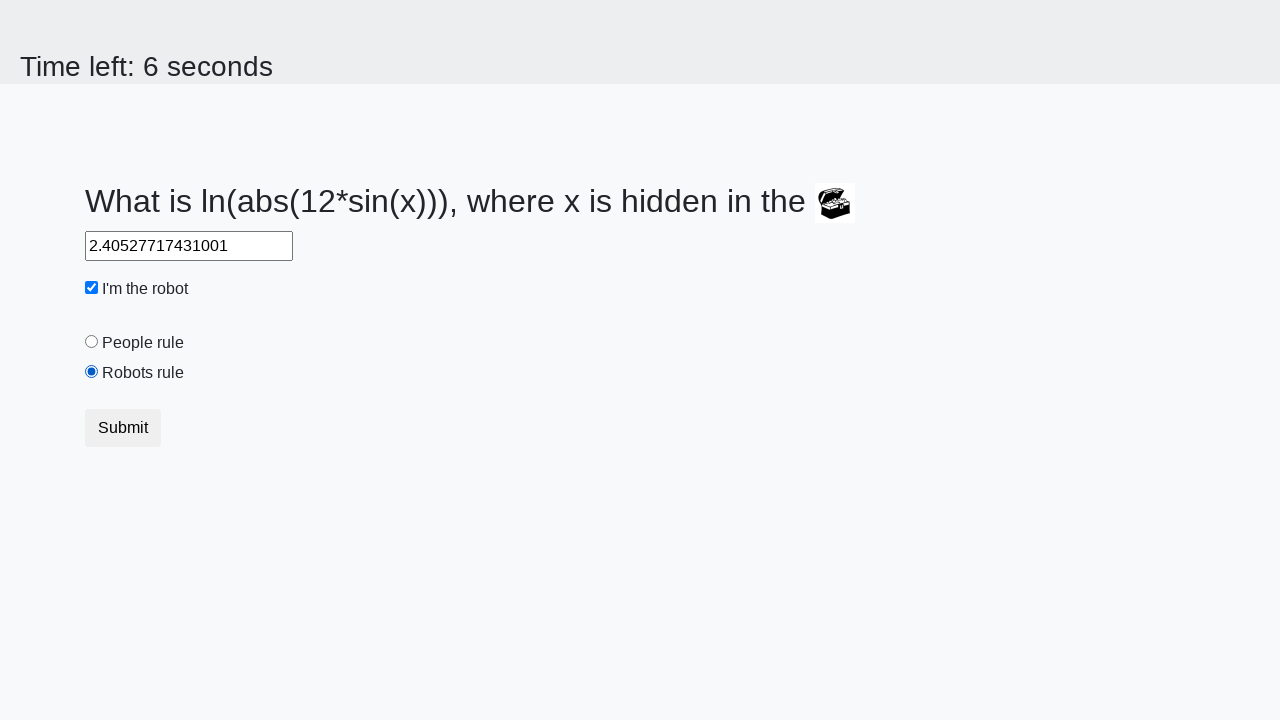

Clicked submit button to send form at (123, 428) on .btn.btn-default
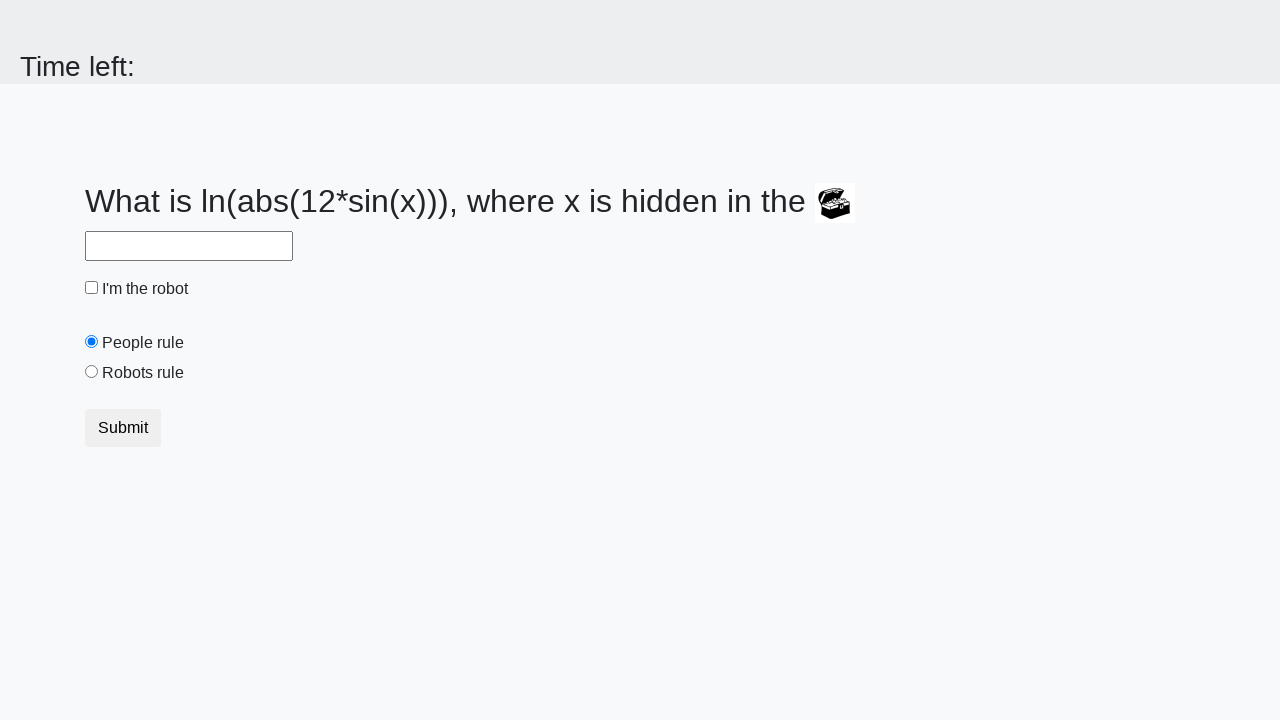

Waited 1000ms for result to appear
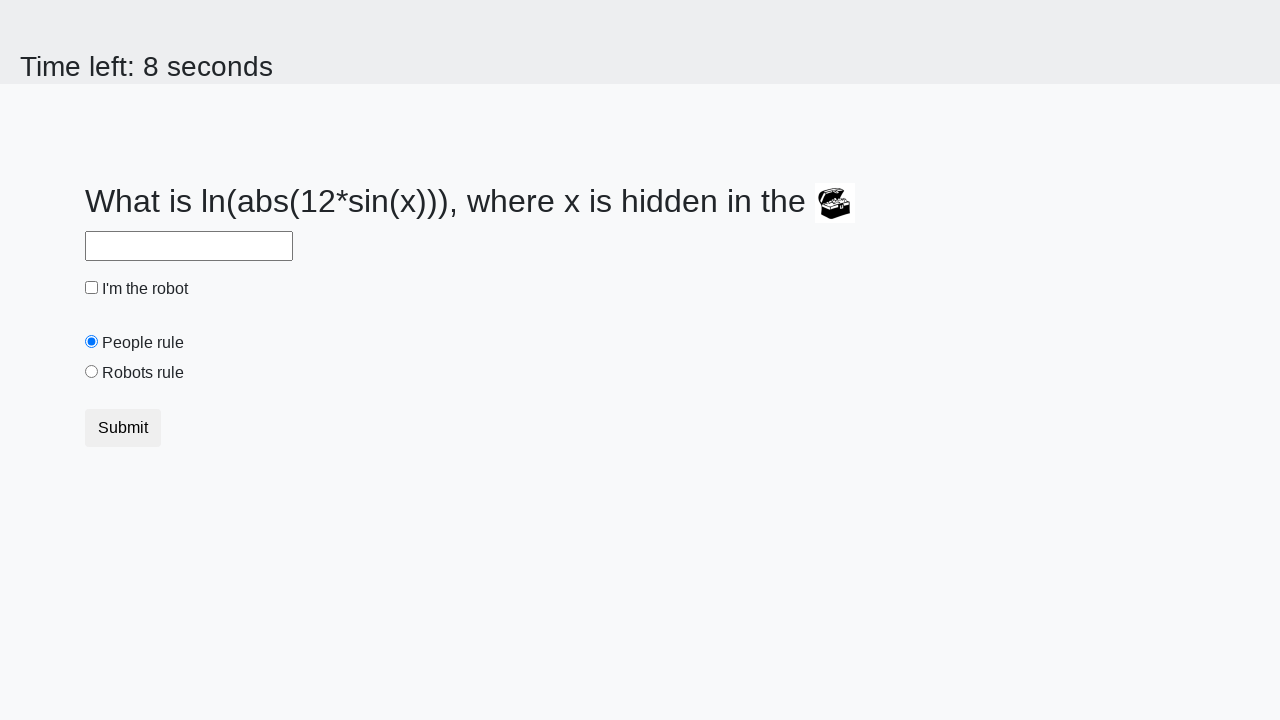

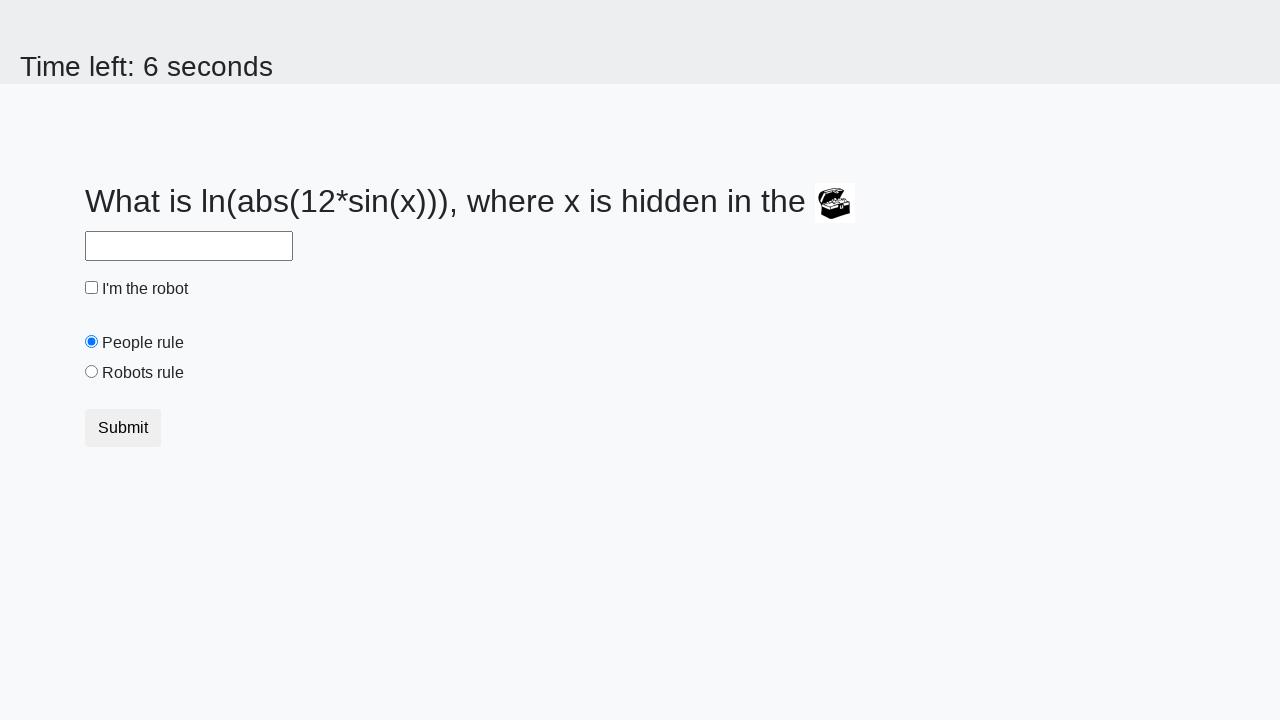